Tests handling a JavaScript confirmation alert by clicking confirm button, accepting it, and verifying the result

Starting URL: http://the-internet.herokuapp.com/javascript_alerts

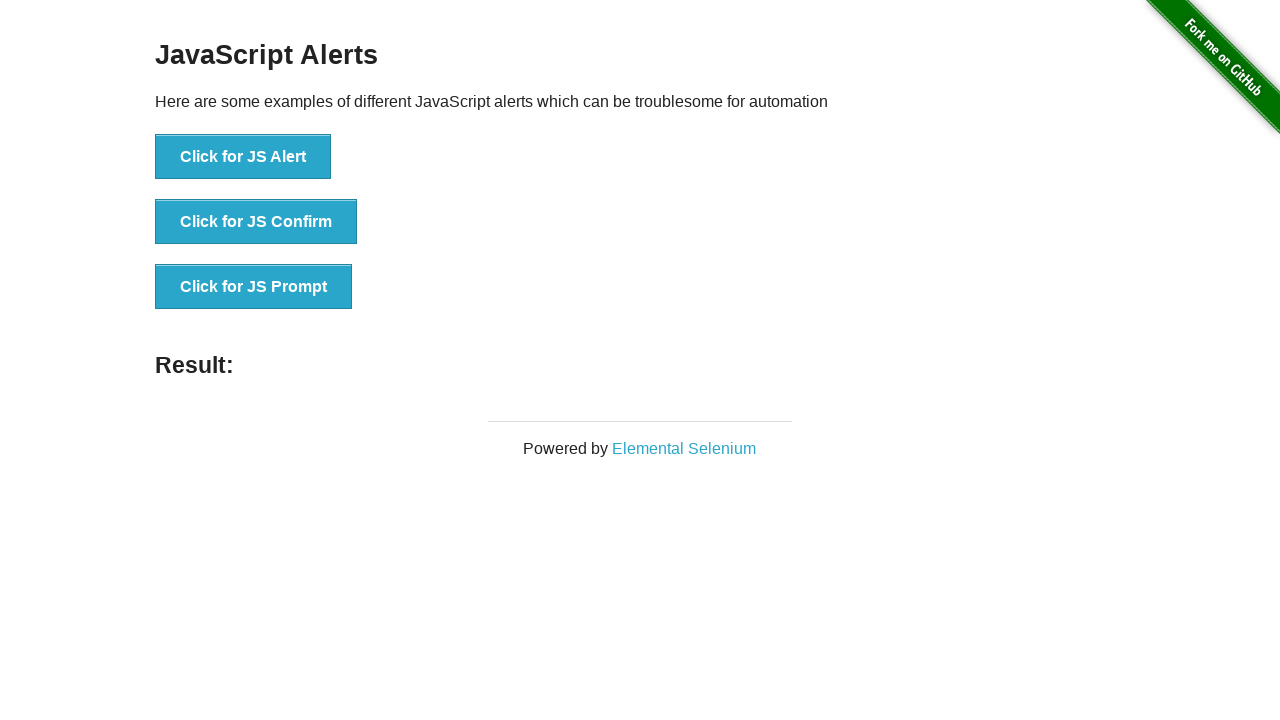

Set up dialog handler to accept confirmation alerts
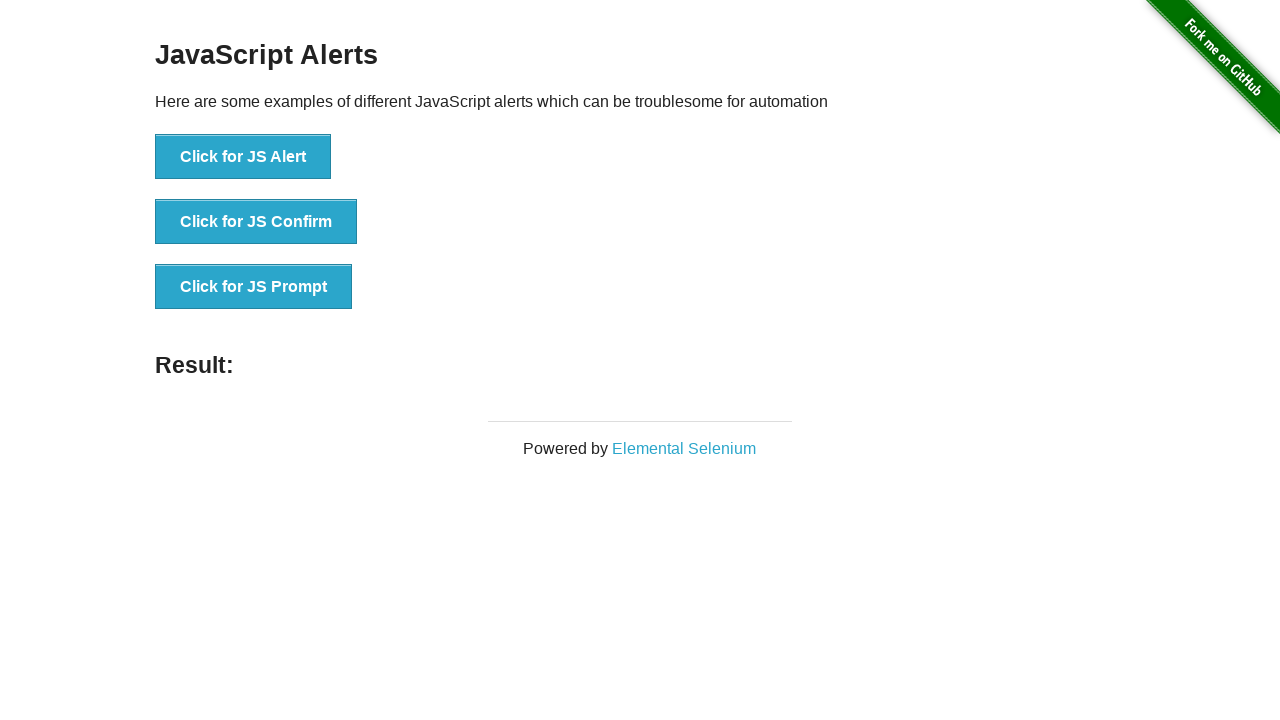

Clicked 'Click for JS Confirm' button to trigger JavaScript confirmation alert at (256, 222) on xpath=//button[text()='Click for JS Confirm']
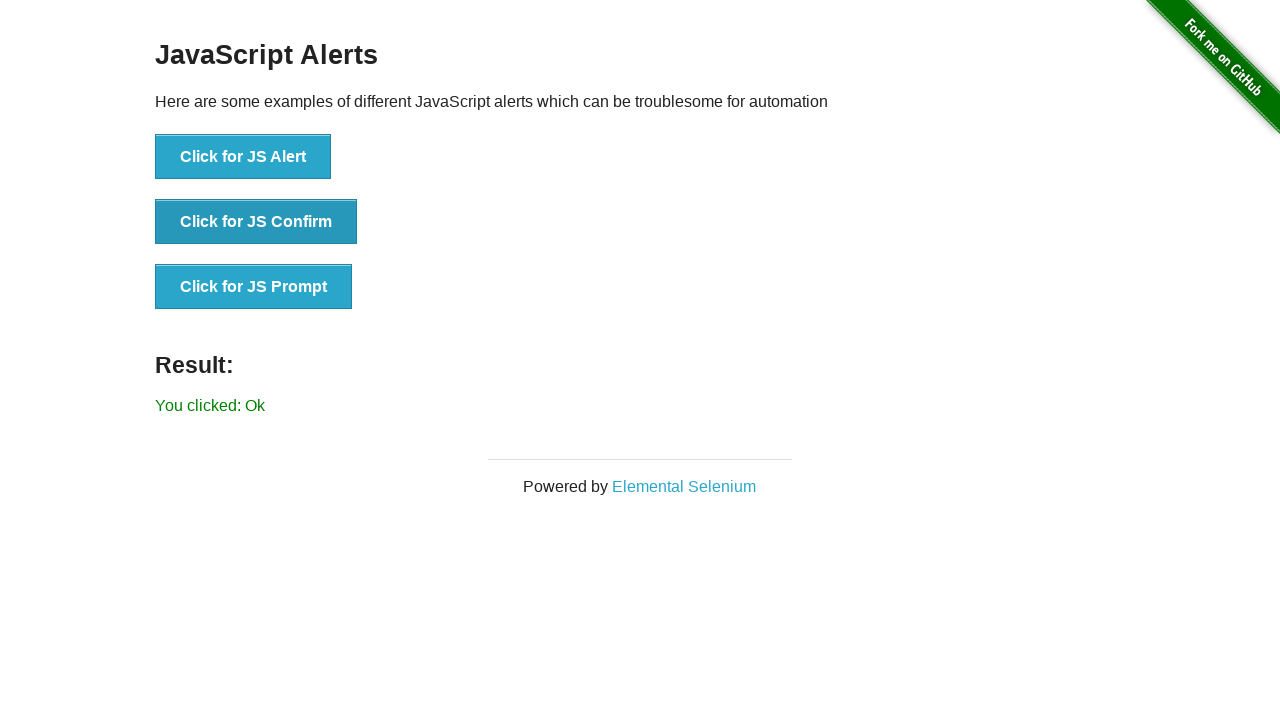

Result element loaded after confirming alert
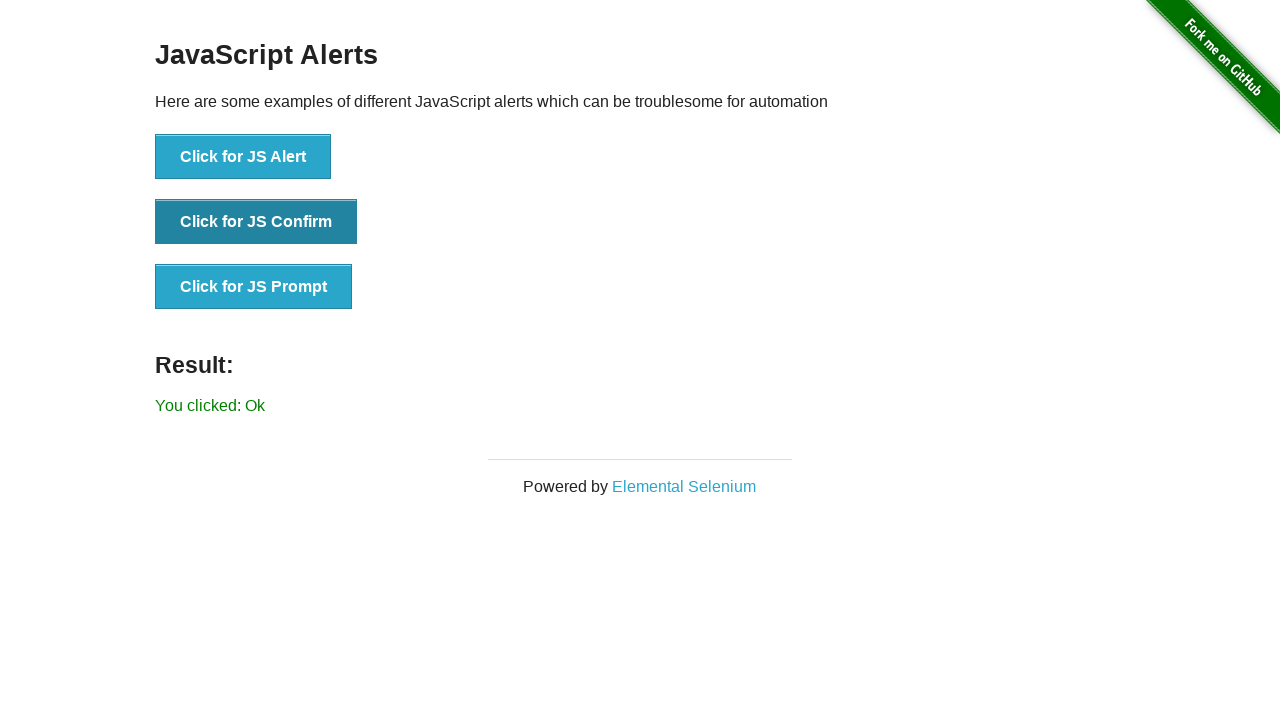

Verified result text shows 'You clicked: Ok', confirming alert was accepted
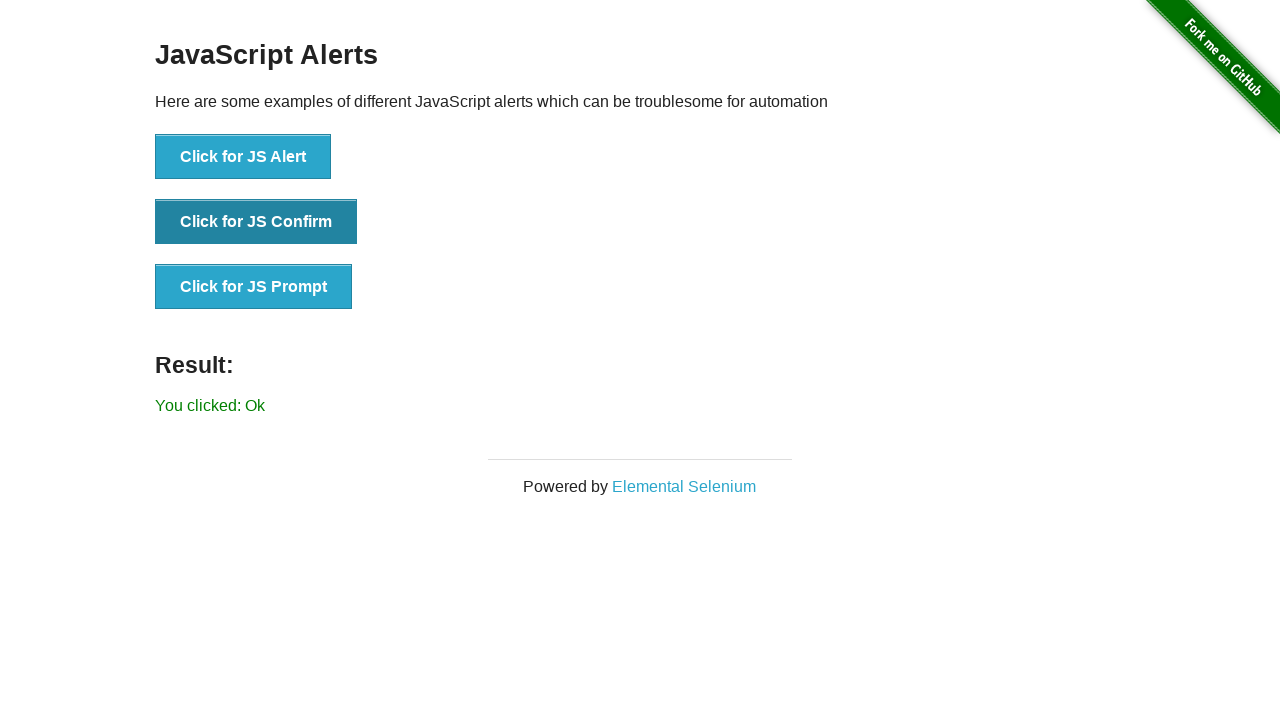

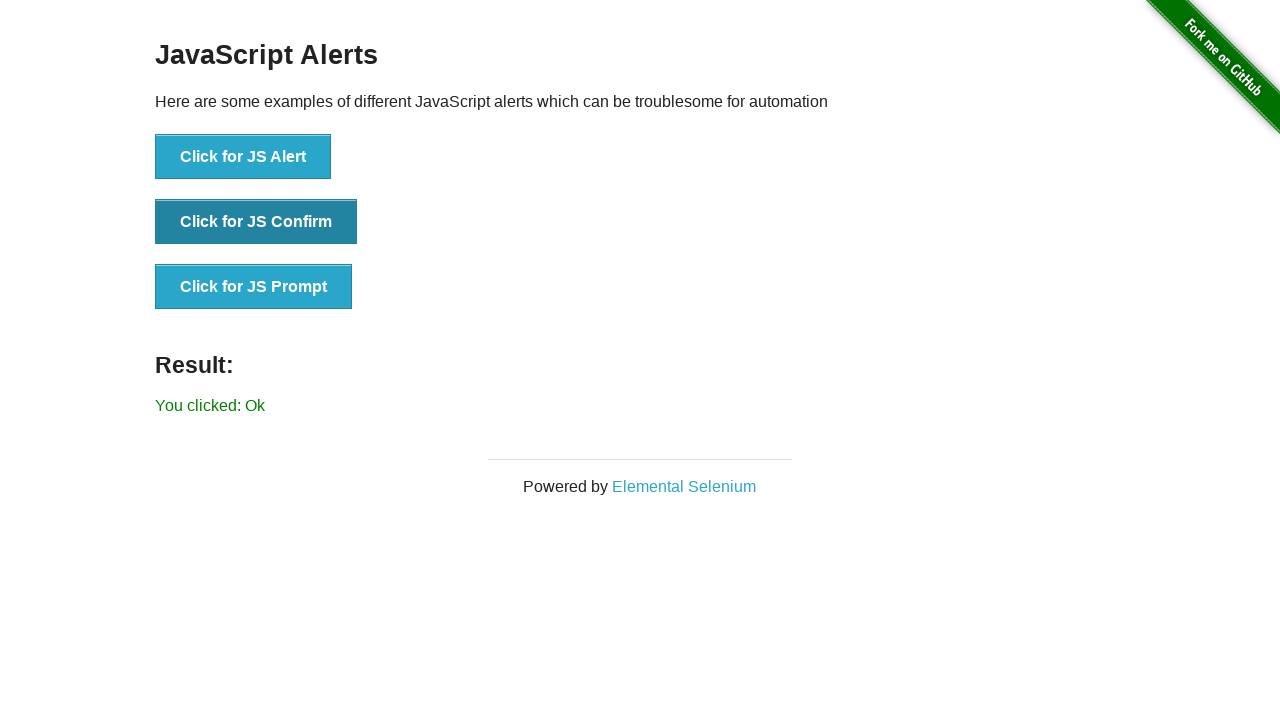